Tests error icon display when entering invalid login credentials

Starting URL: https://www.saucedemo.com/

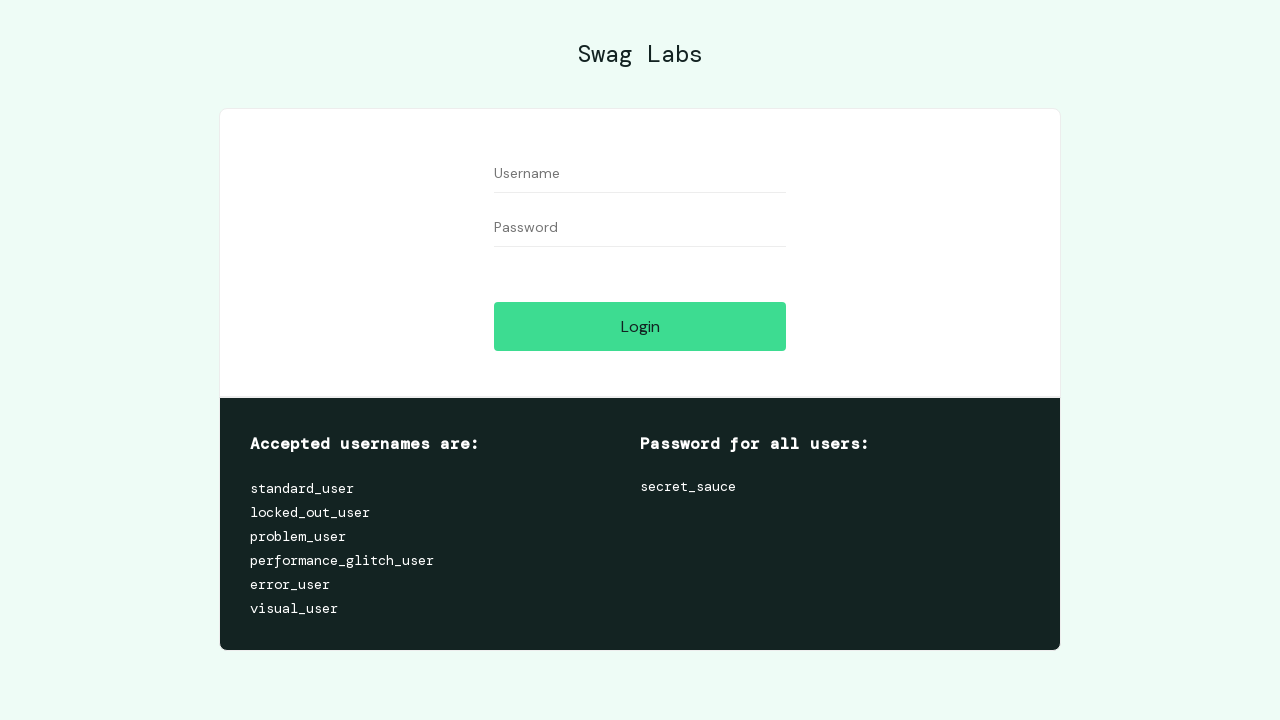

Filled username field with 'invalid_user123' on #user-name
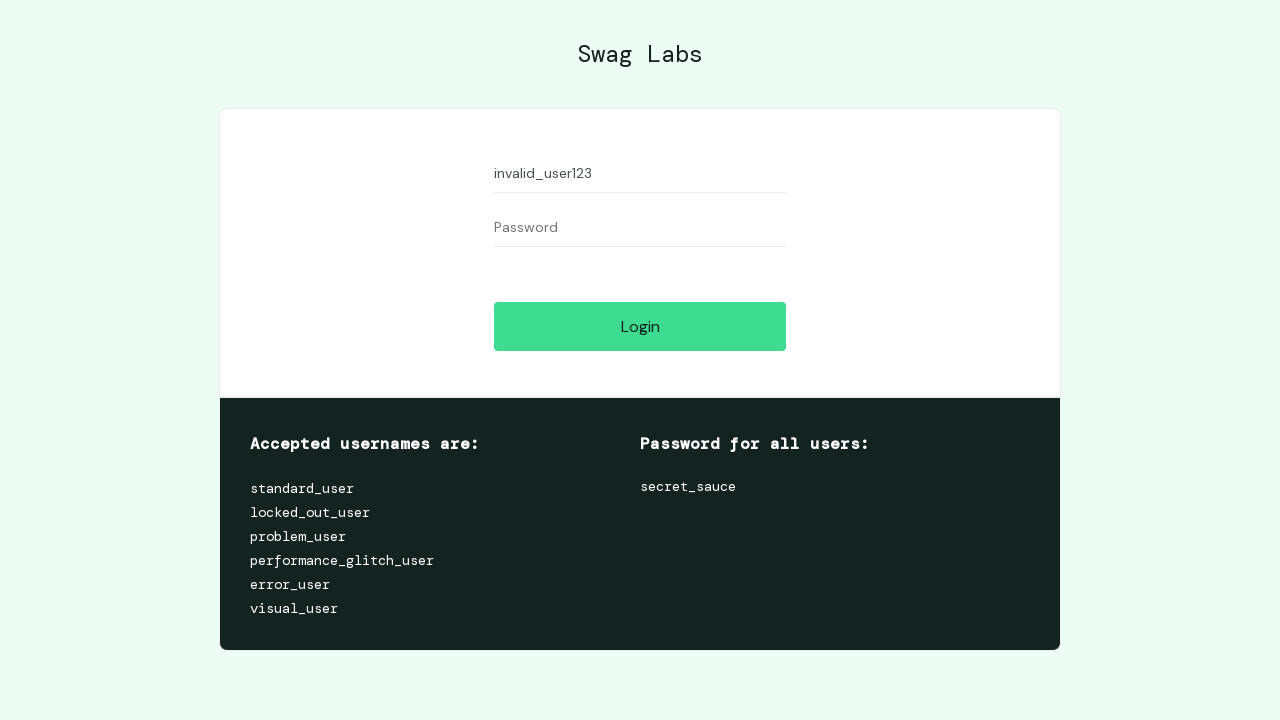

Filled password field with 'wrong_pass789' on #password
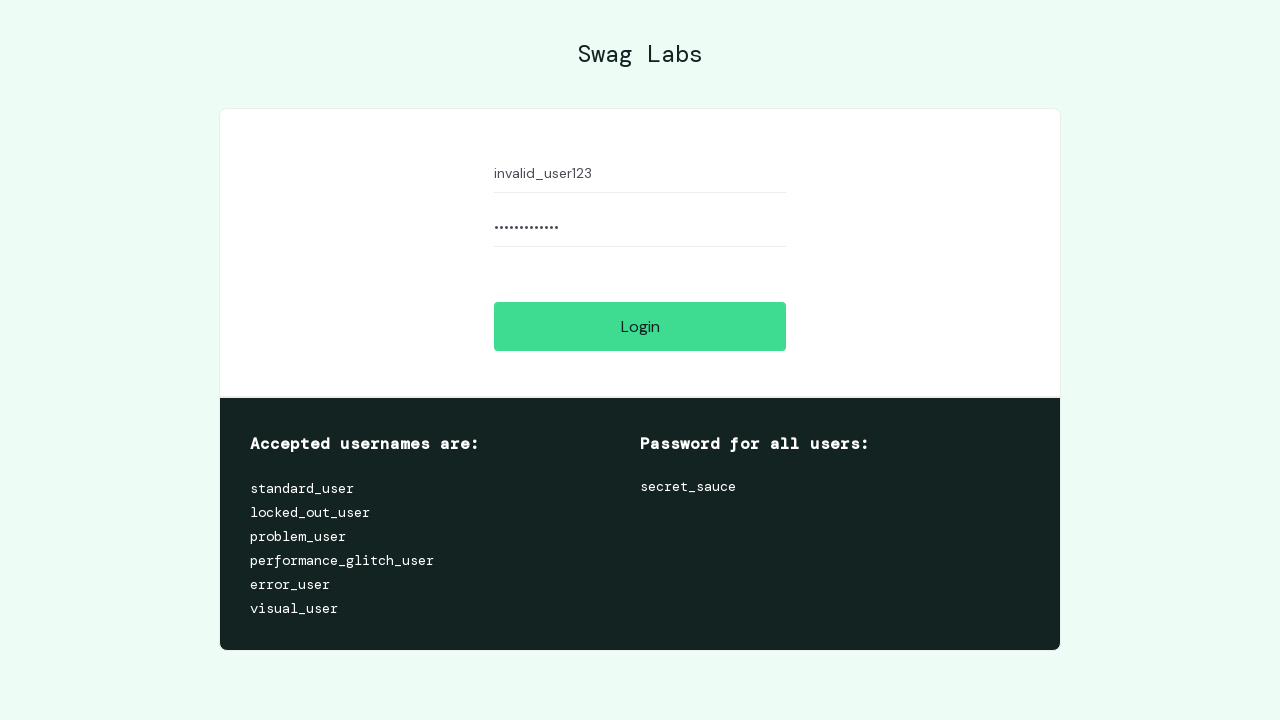

Clicked login button with invalid credentials at (640, 326) on #login-button
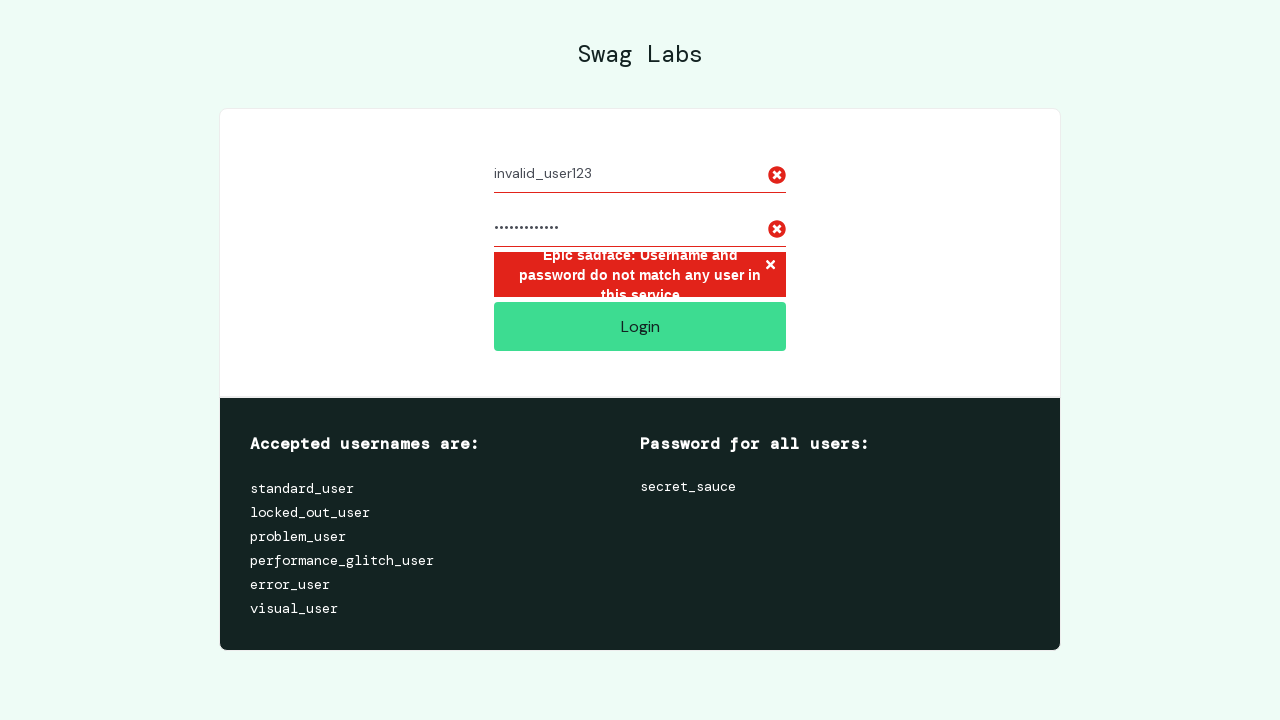

Error icon appeared on login form
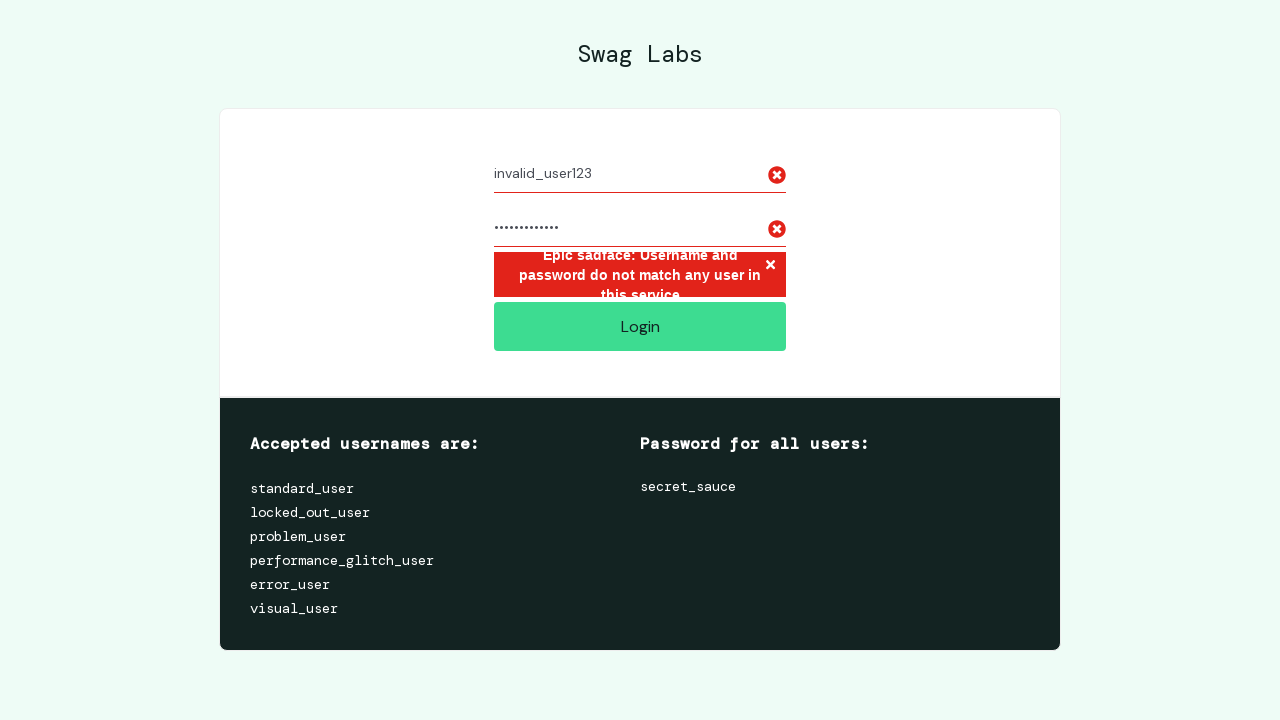

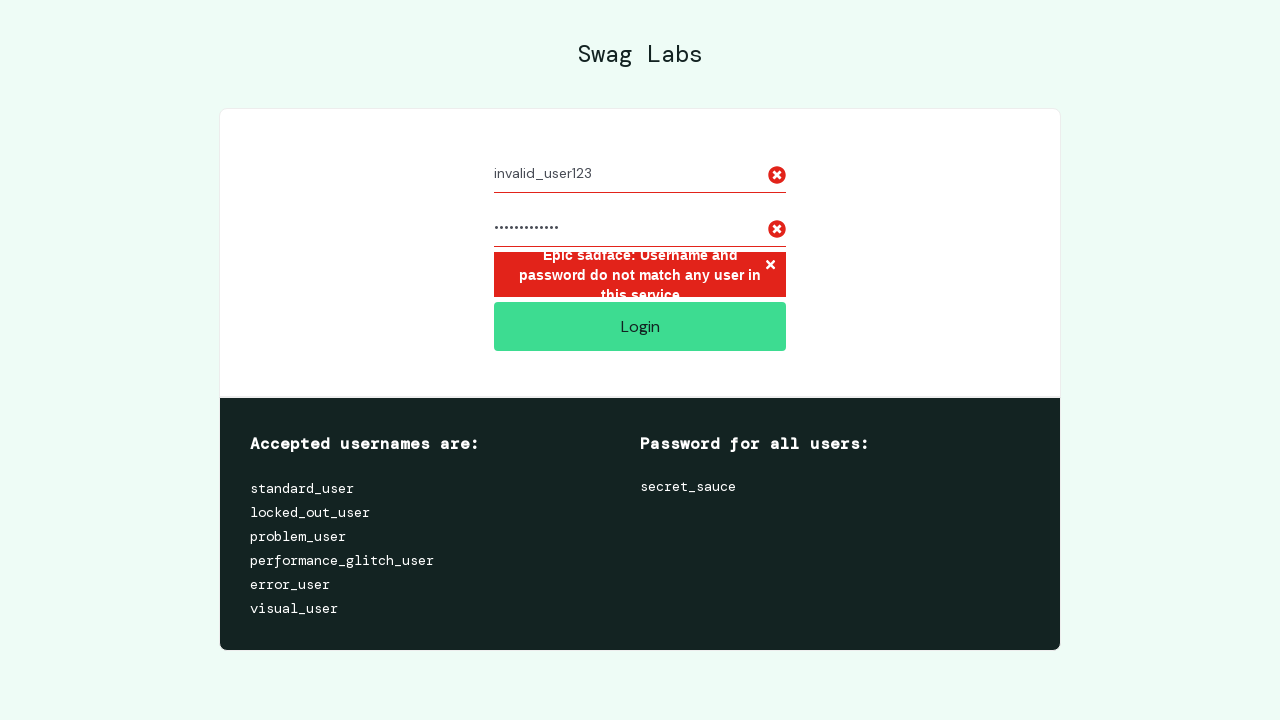